Tests explicit wait functionality by waiting for a price to drop to $100, clicking a book button, then solving a mathematical equation (calculating log of absolute value of 12*sin(x)) and submitting the answer.

Starting URL: http://suninjuly.github.io/explicit_wait2.html

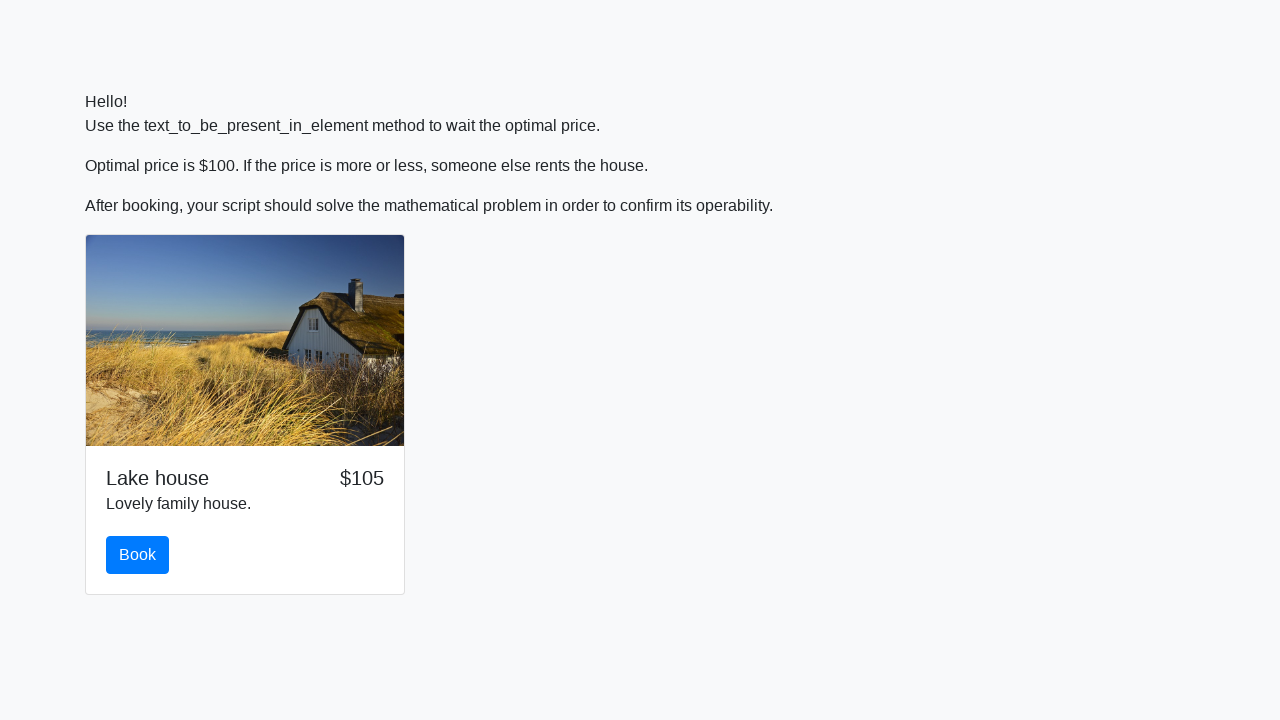

Waited for price to drop to $100
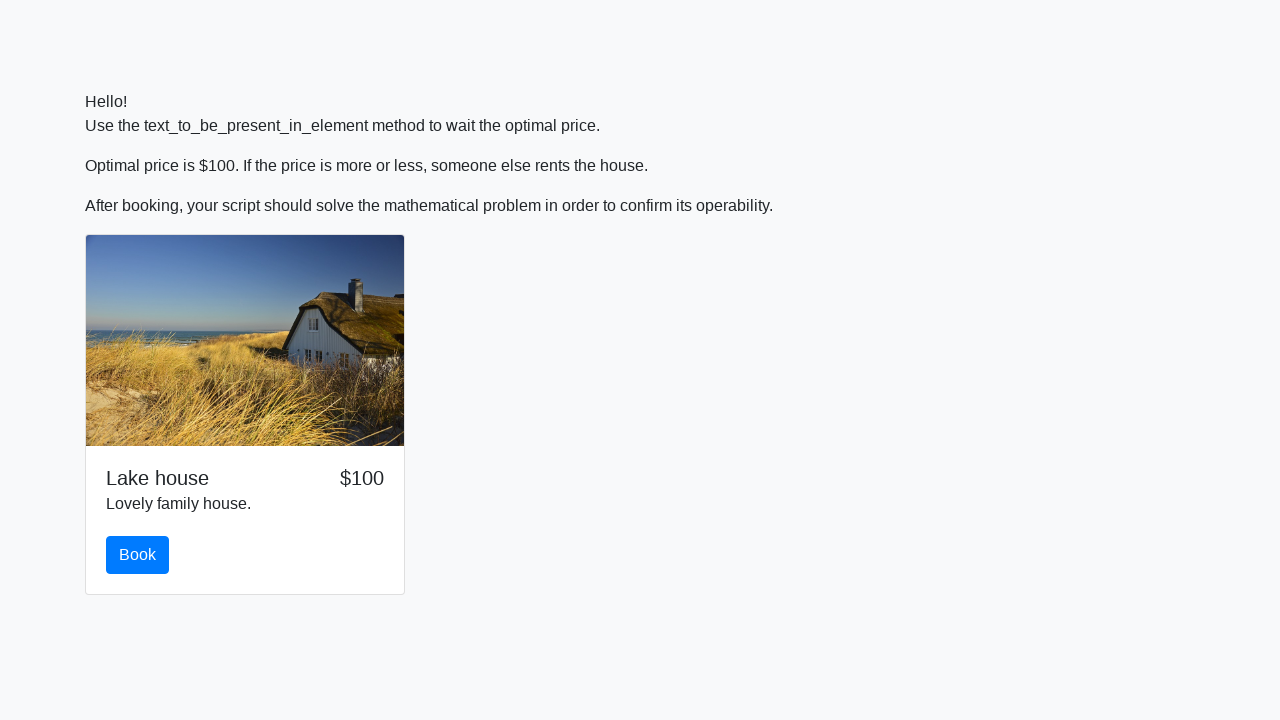

Clicked the Book button at (138, 555) on #book
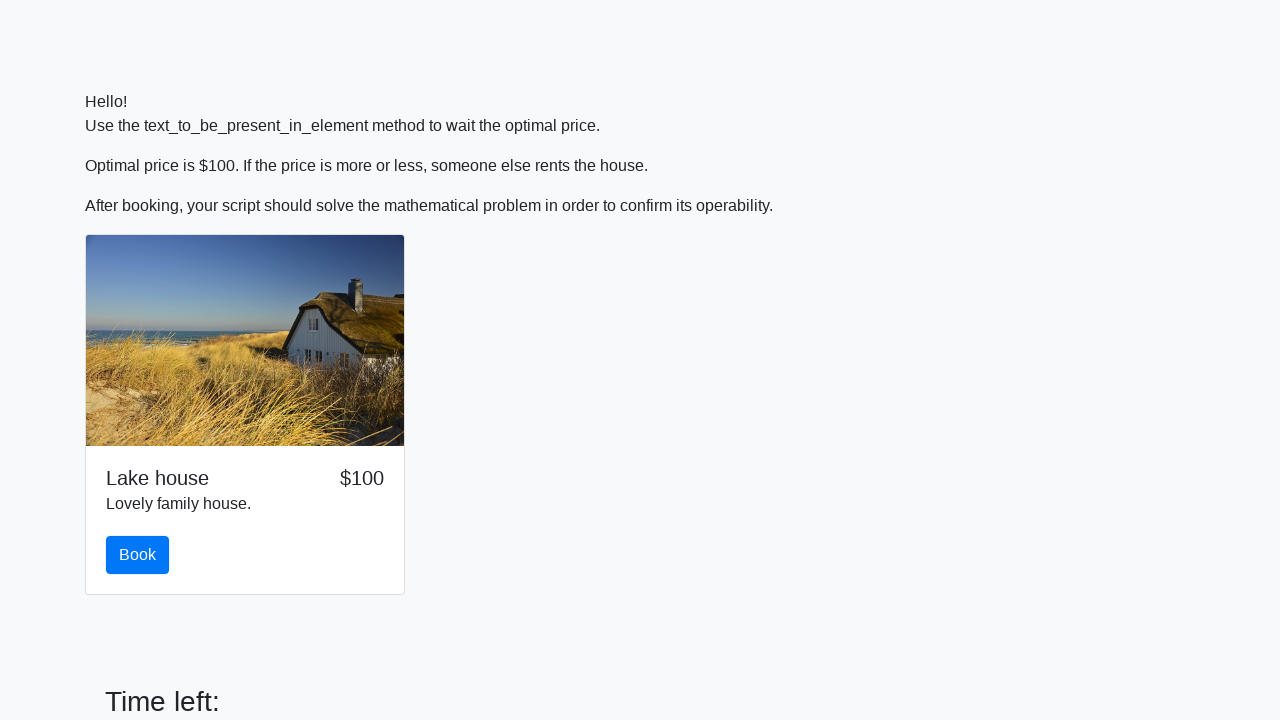

Retrieved the x value from the math problem
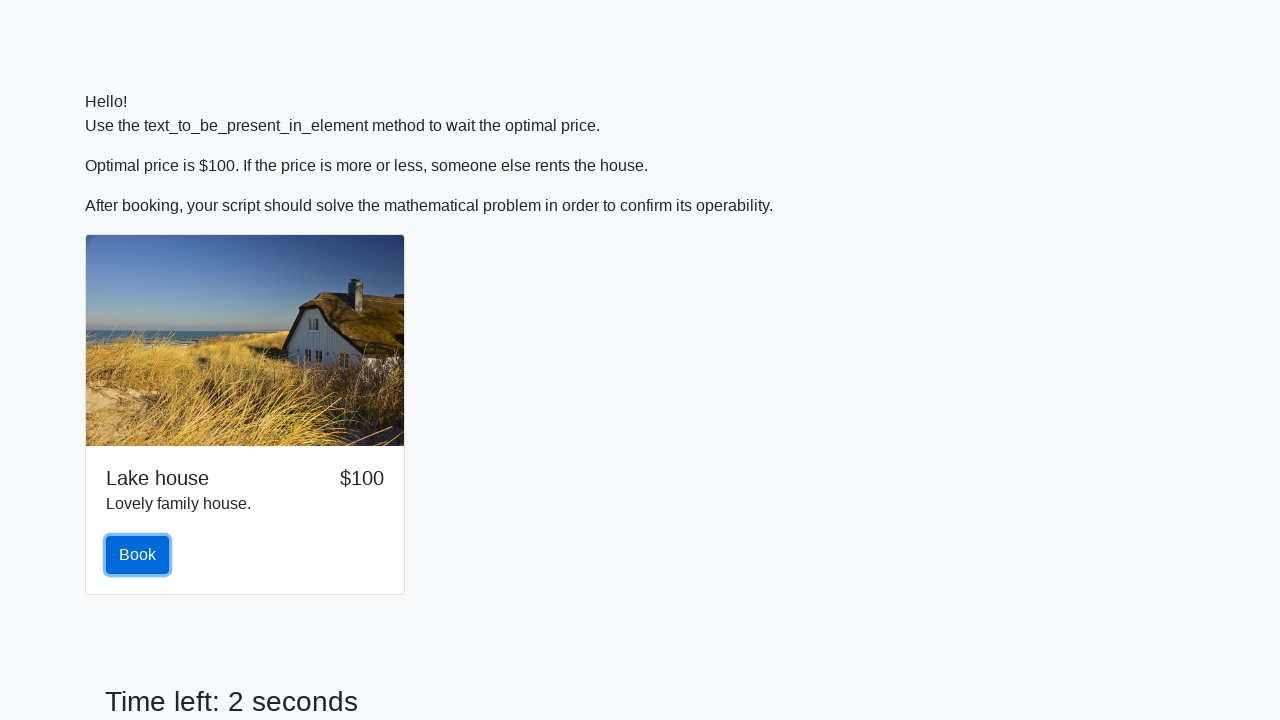

Calculated math equation: log(|12*sin(266)|) = 2.3341465795506604
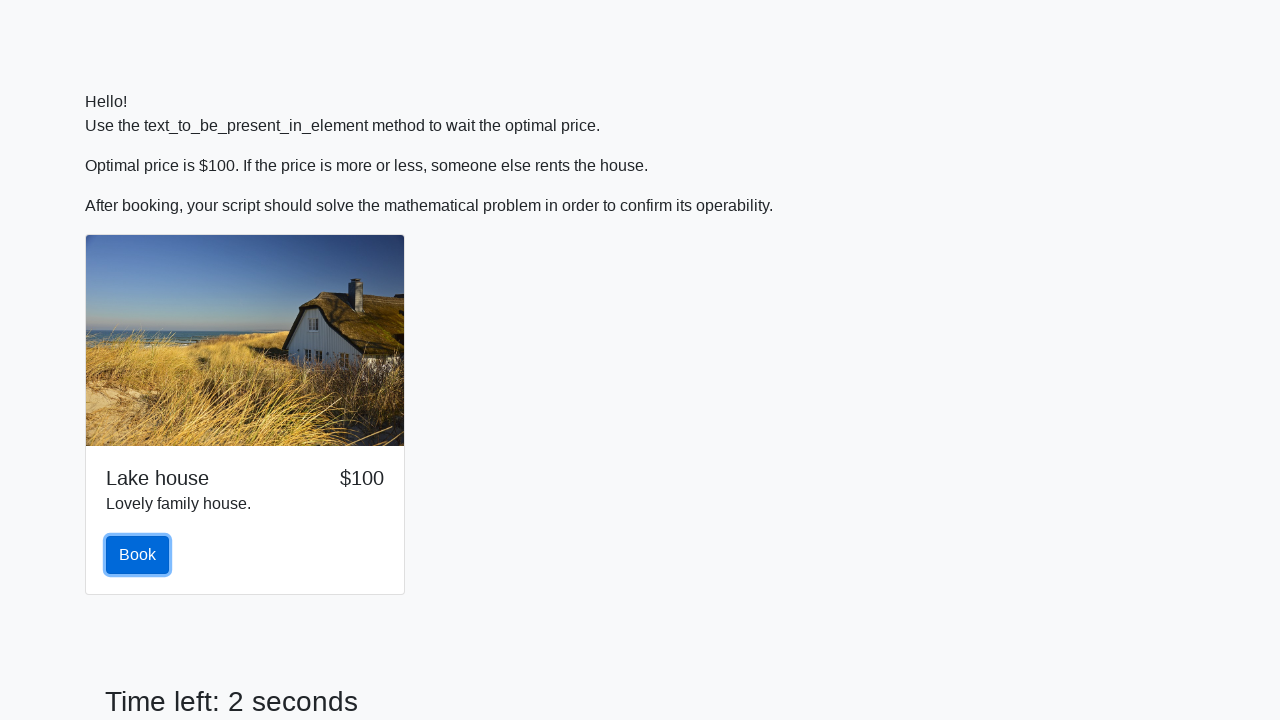

Filled answer field with calculated value: 2.3341465795506604 on #answer
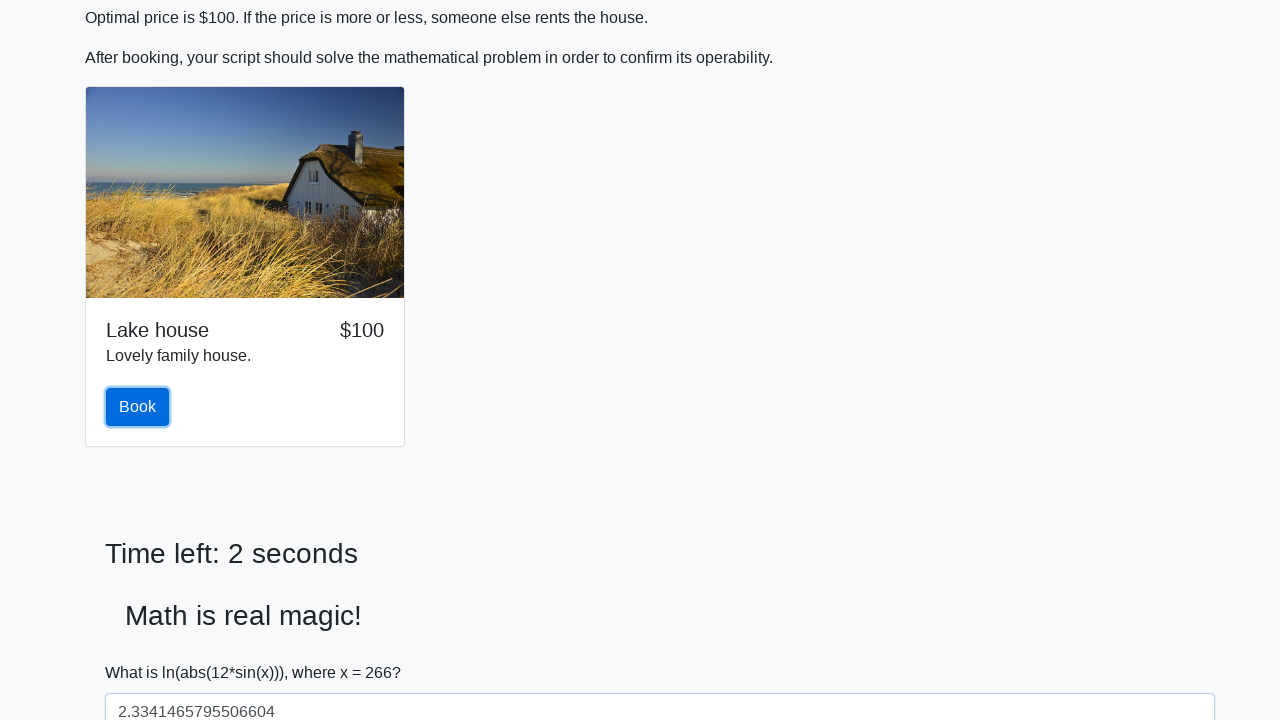

Clicked submit button to submit the answer at (143, 651) on [type='submit']
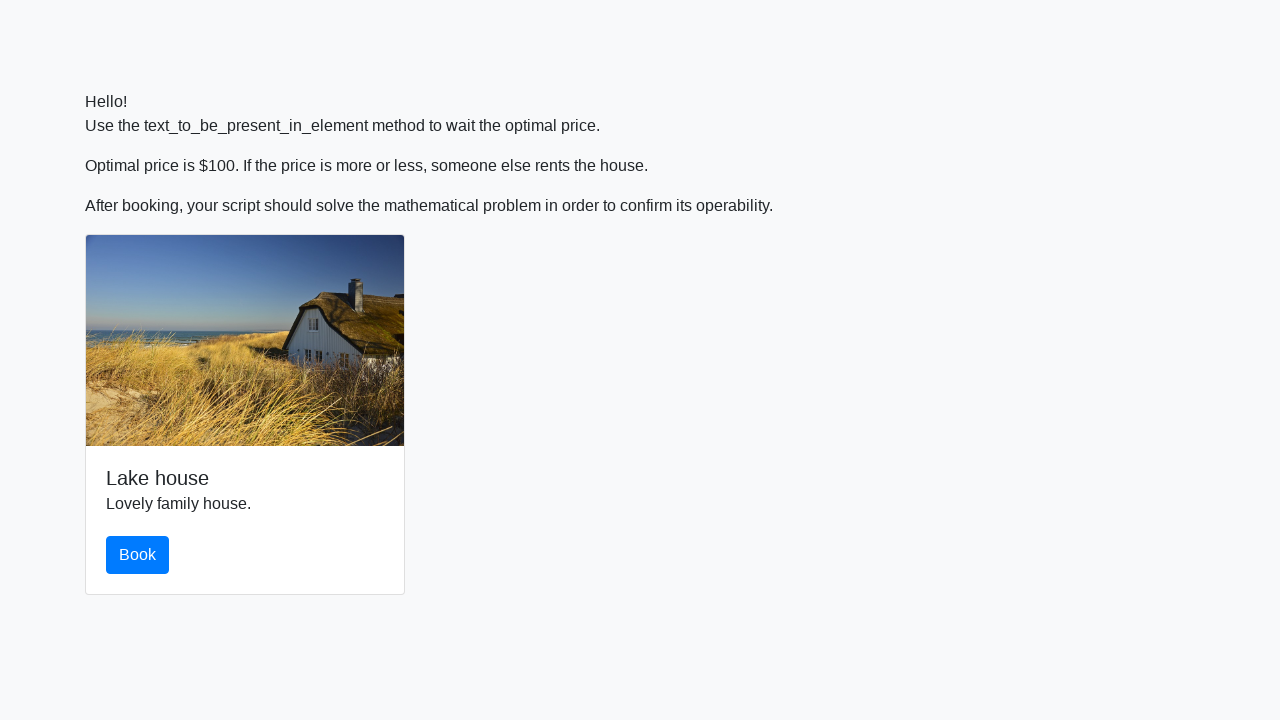

Waited for form submission to complete
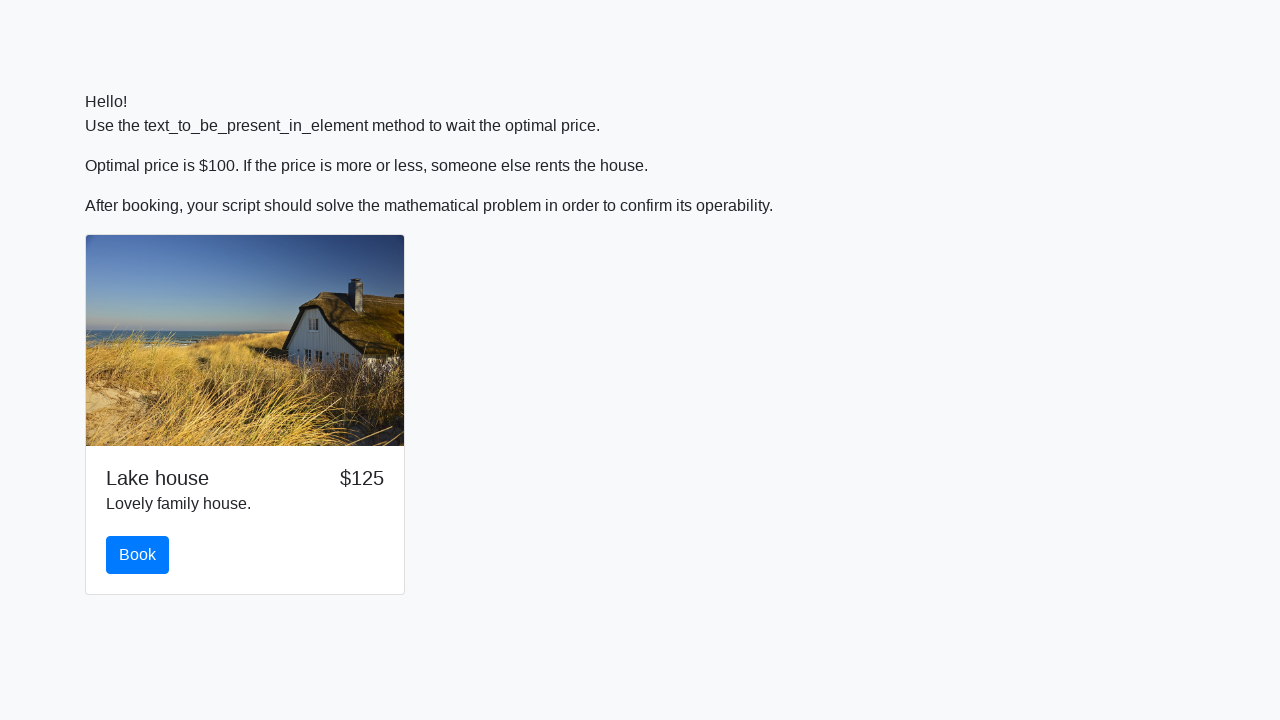

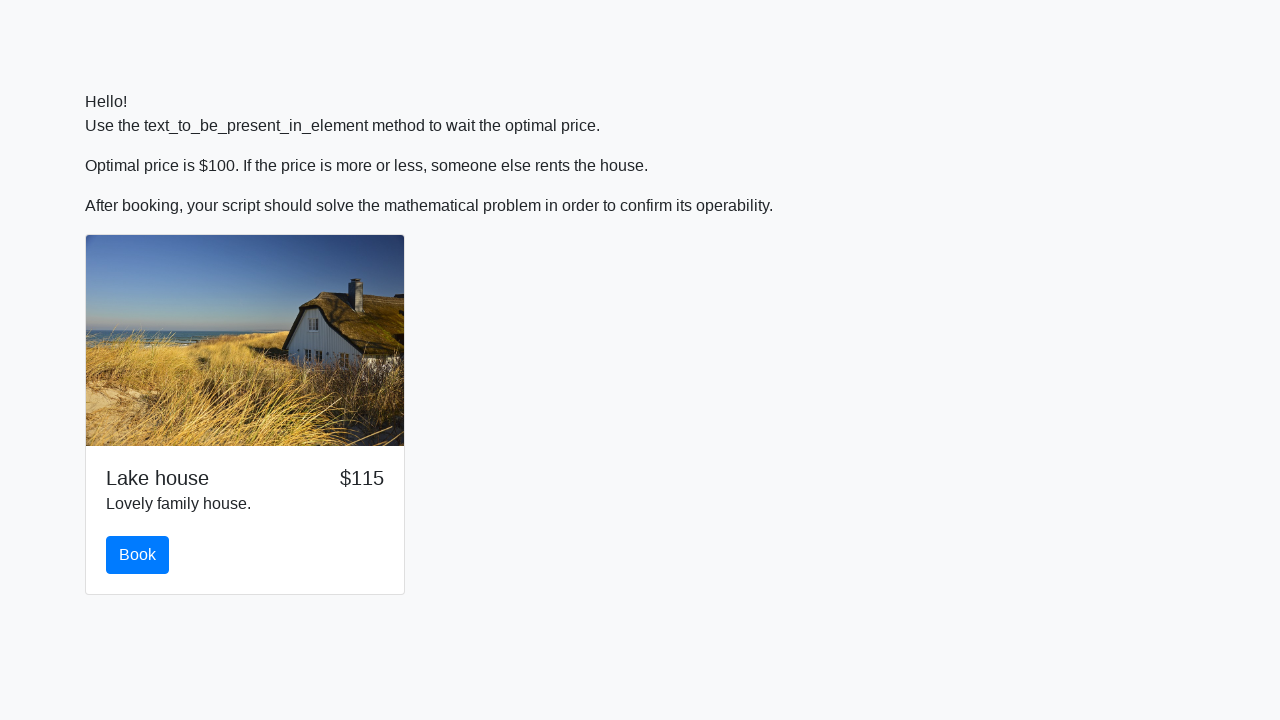